Tests reading browser cookies from a demo page, verifies the cookie values are correct, and clicks a refresh cookies button.

Starting URL: https://bonigarcia.dev/selenium-webdriver-java/cookies.html

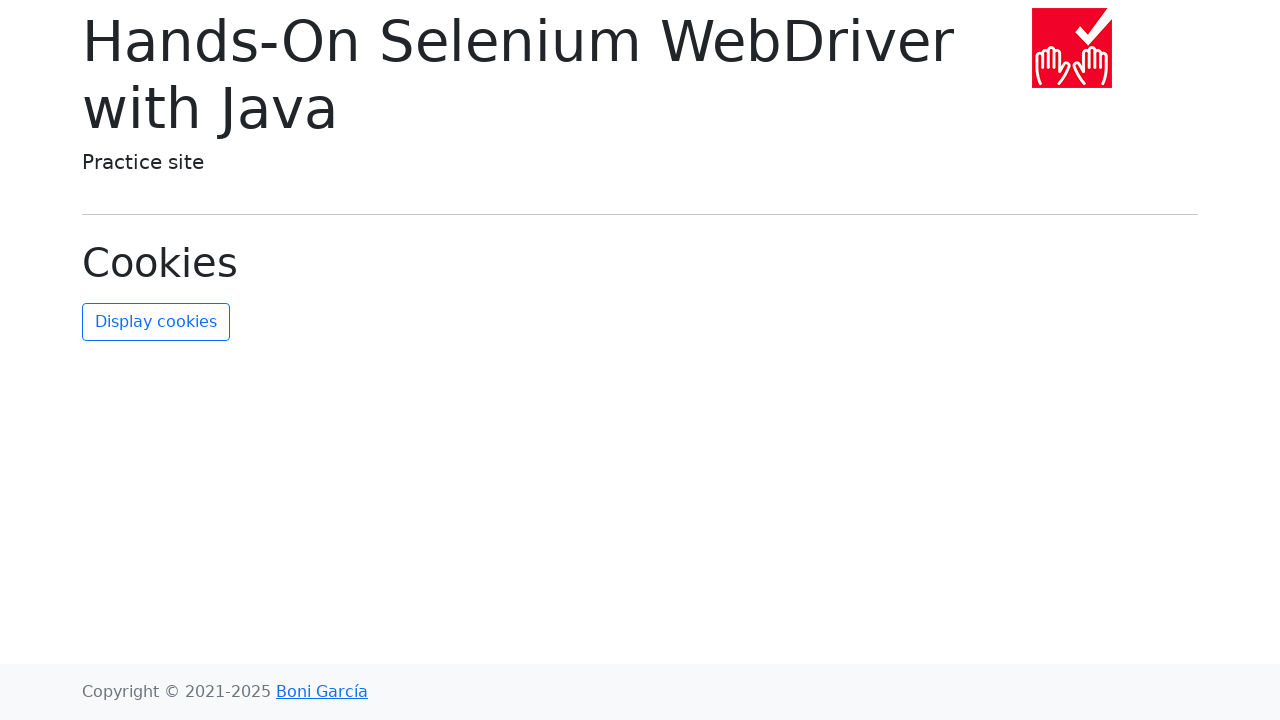

Waited for page to load (domcontentloaded)
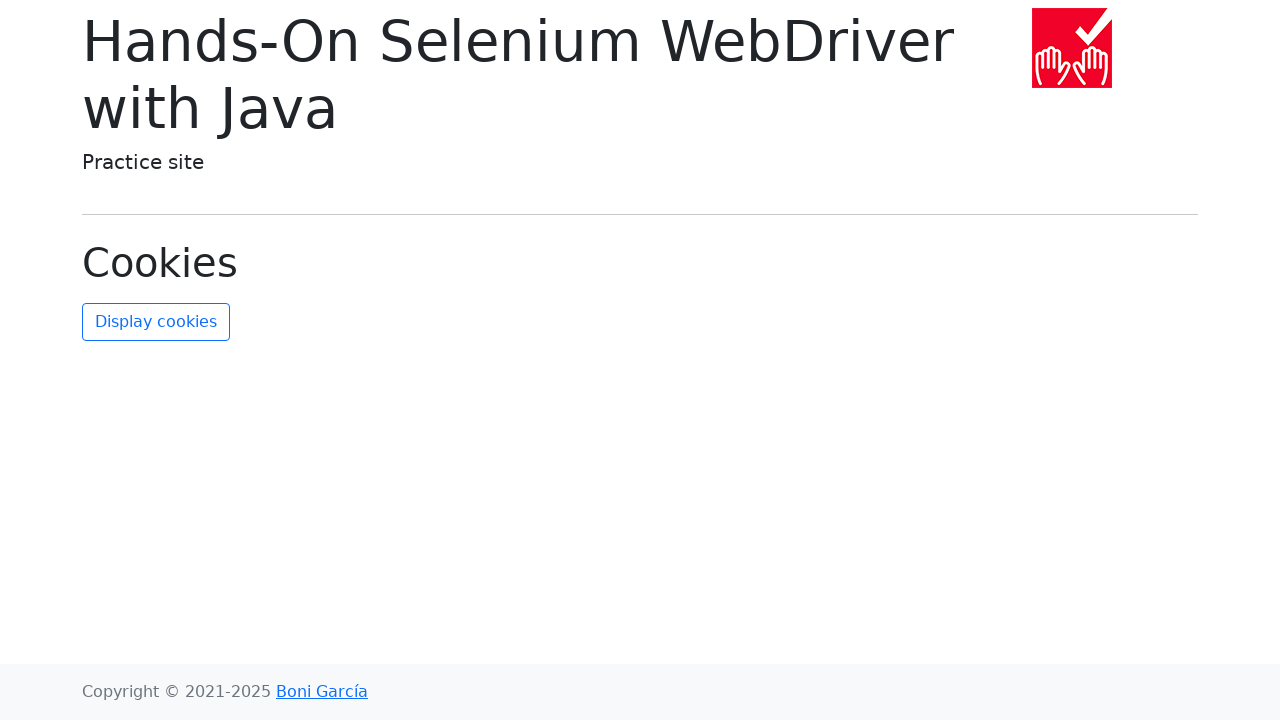

Retrieved all cookies from context
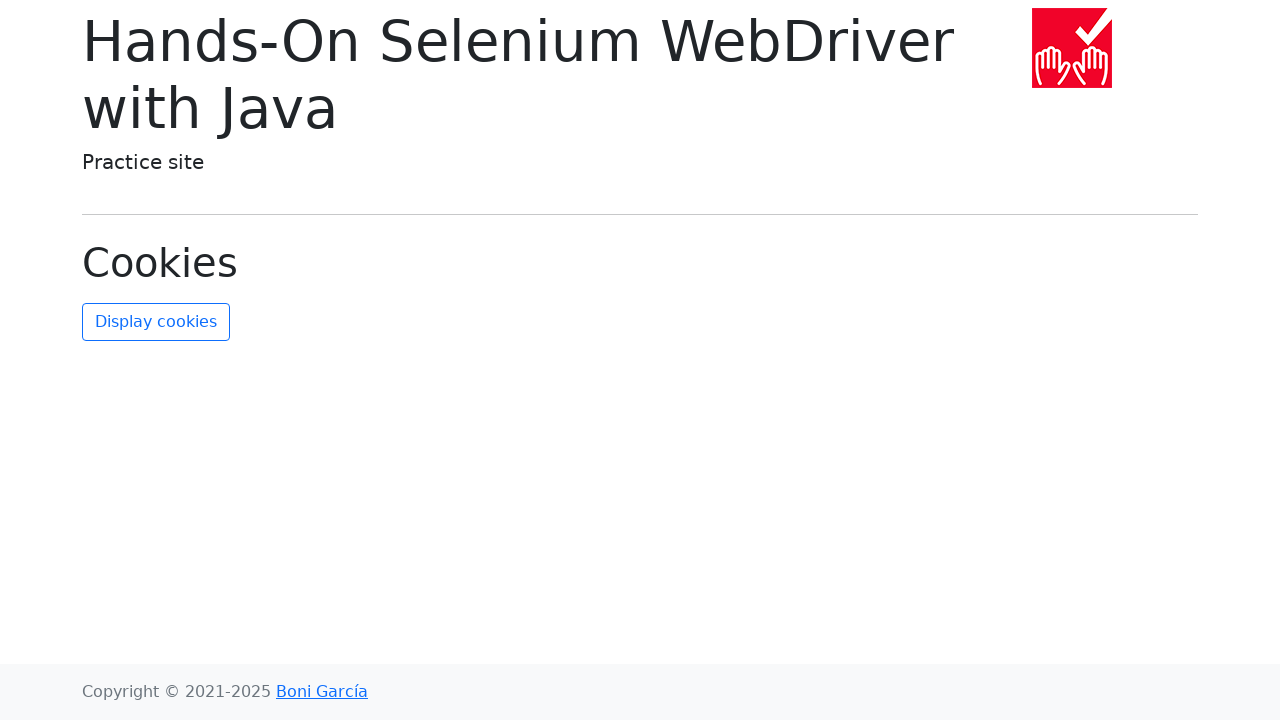

Verified that exactly 2 cookies are present
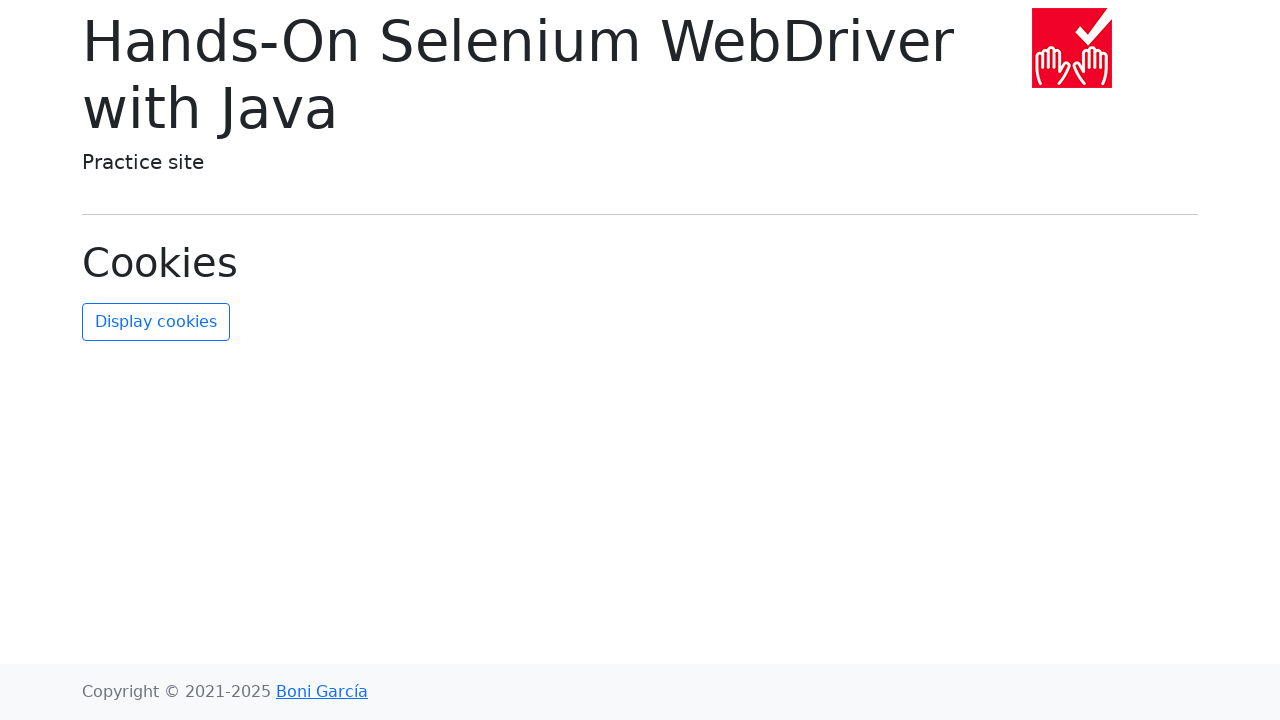

Found the username cookie in the cookies list
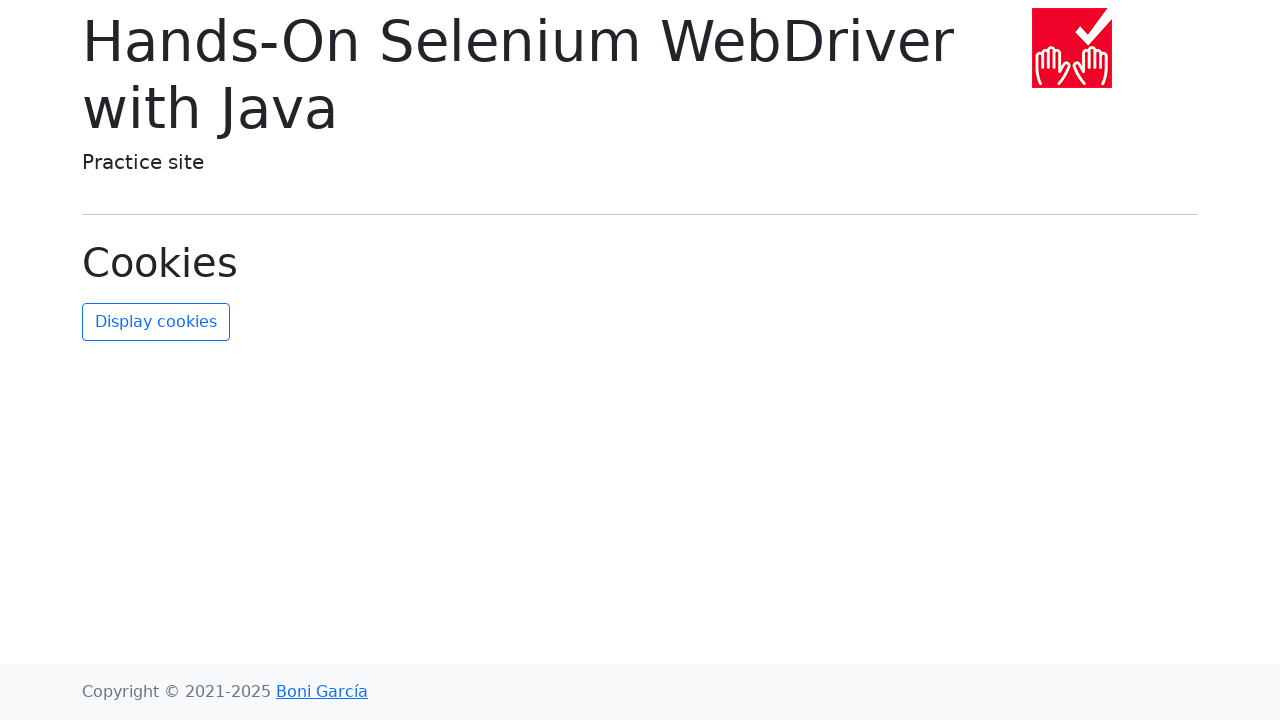

Verified username cookie value is 'John Doe'
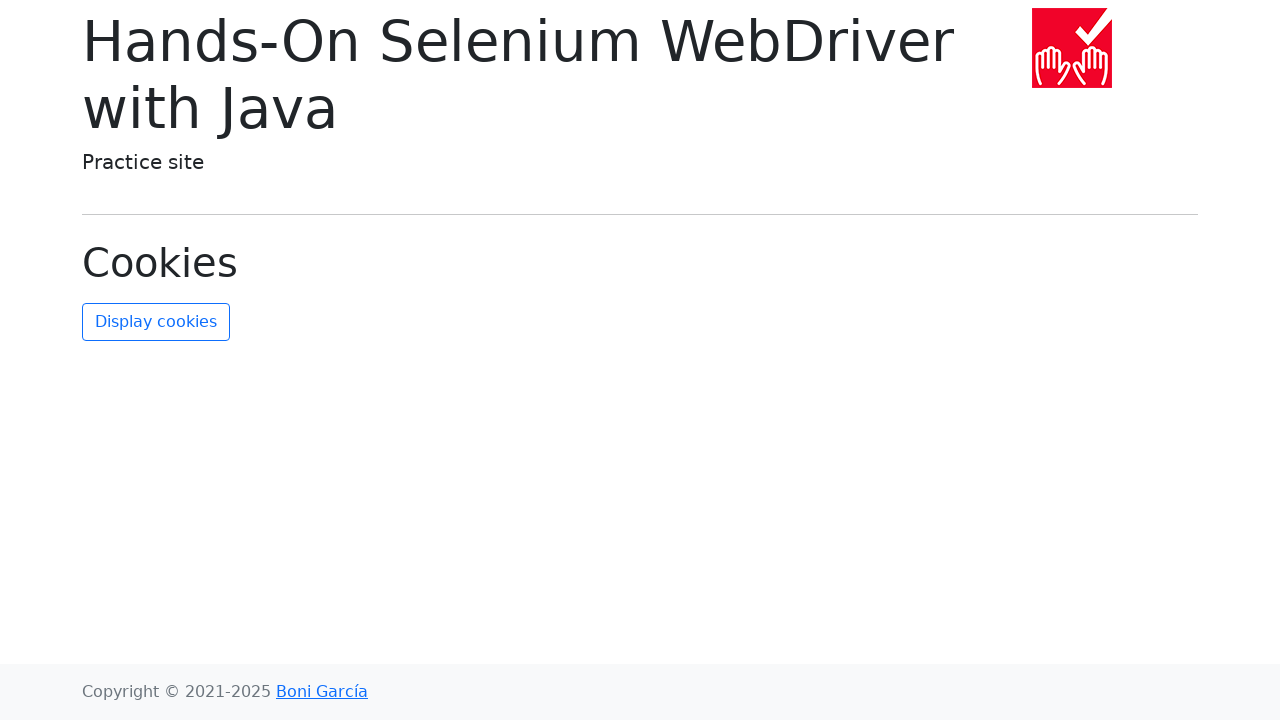

Verified username cookie path is '/'
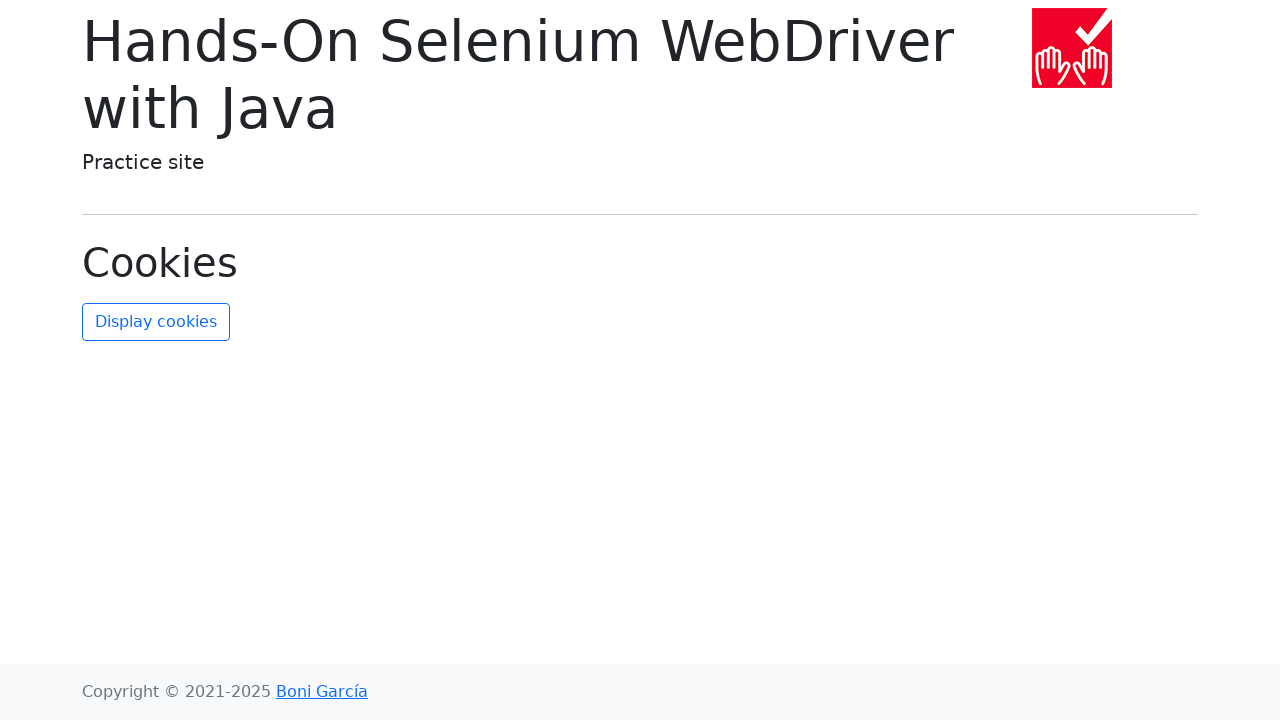

Clicked the refresh cookies button at (156, 322) on #refresh-cookies
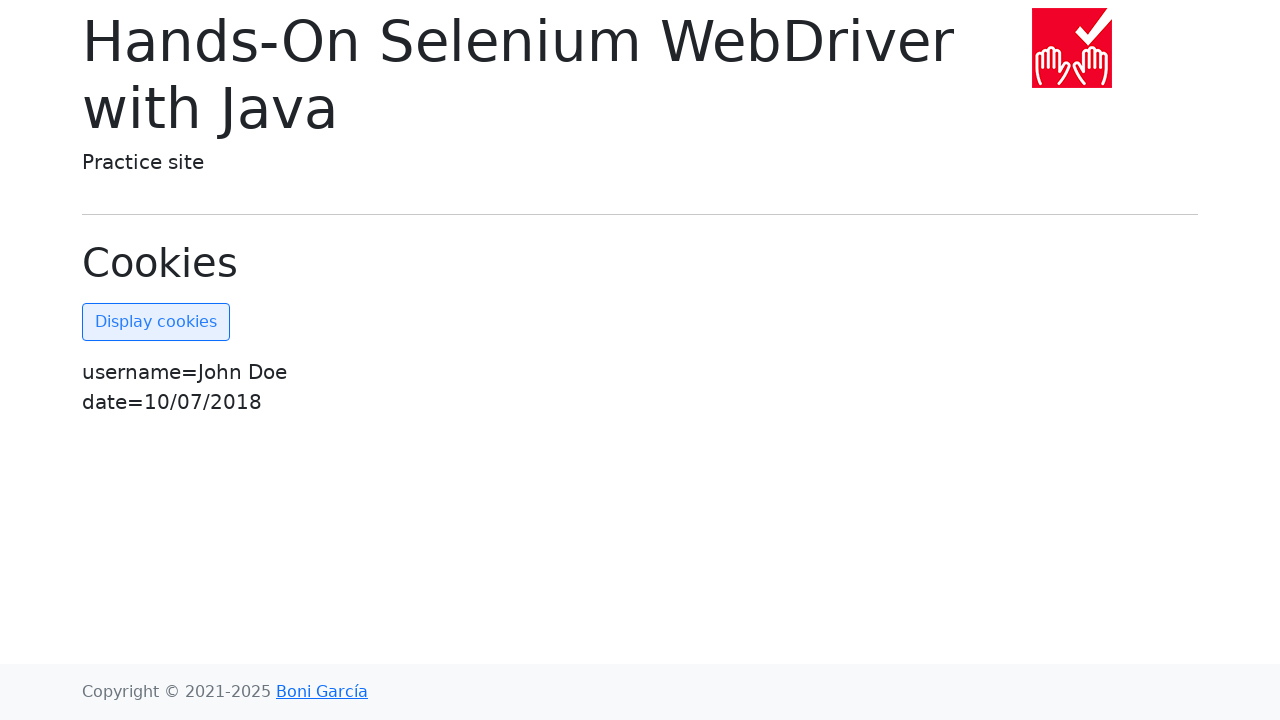

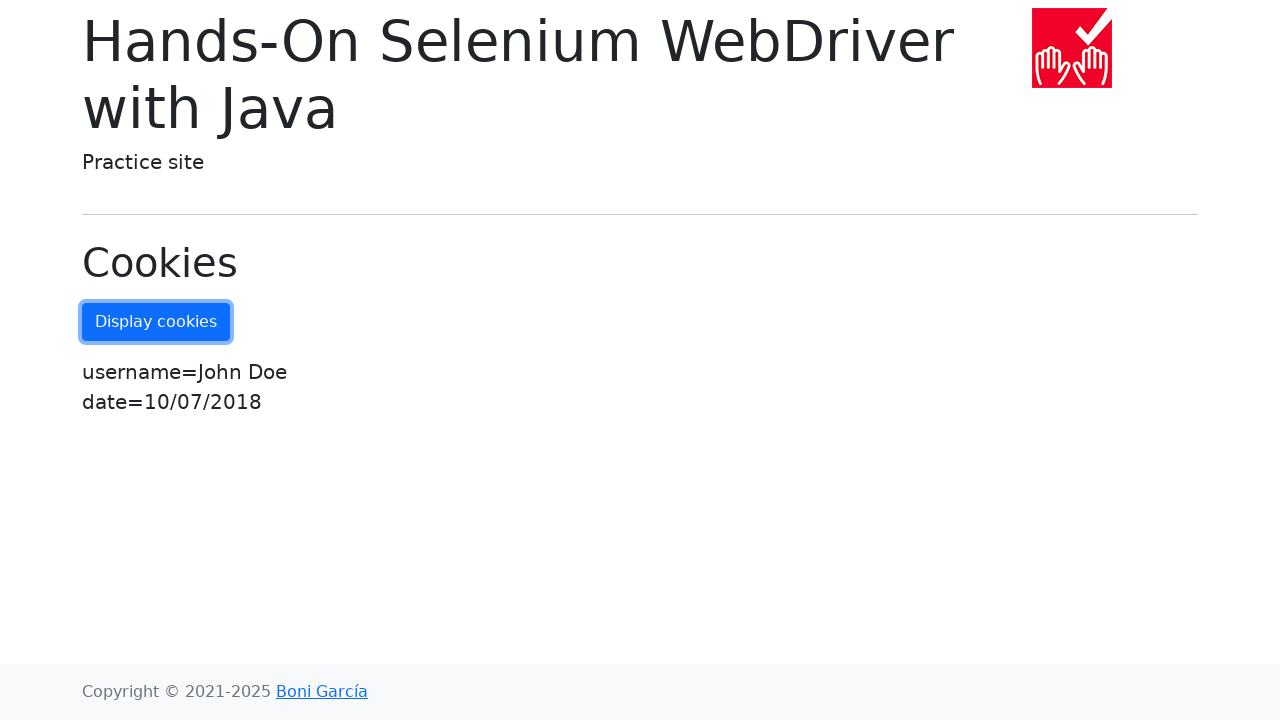